Tests sending text to a JavaScript prompt alert by clicking the third button, entering a name in the prompt, accepting it, and verifying the name appears in the result message.

Starting URL: https://testcenter.techproeducation.com/index.php?page=javascript-alerts

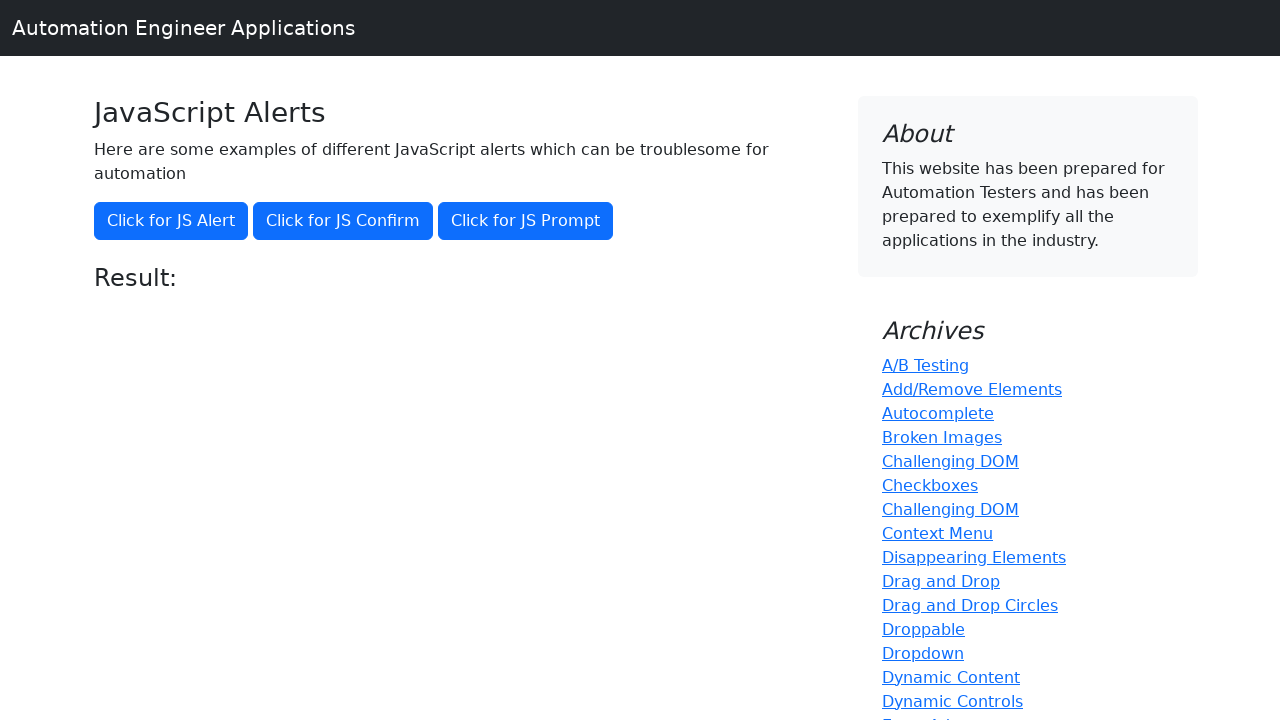

Set up dialog handler to accept prompt with 'Marcus'
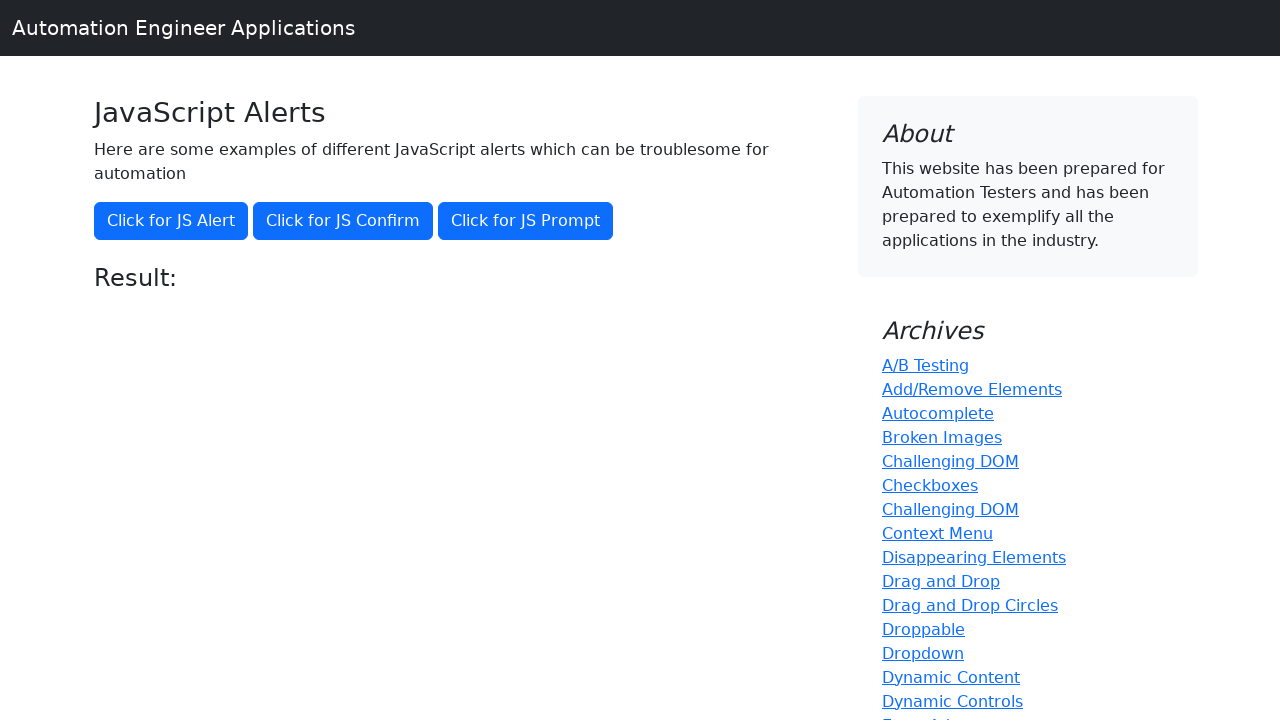

Clicked the third button to trigger JavaScript prompt alert at (526, 221) on (//button)[3]
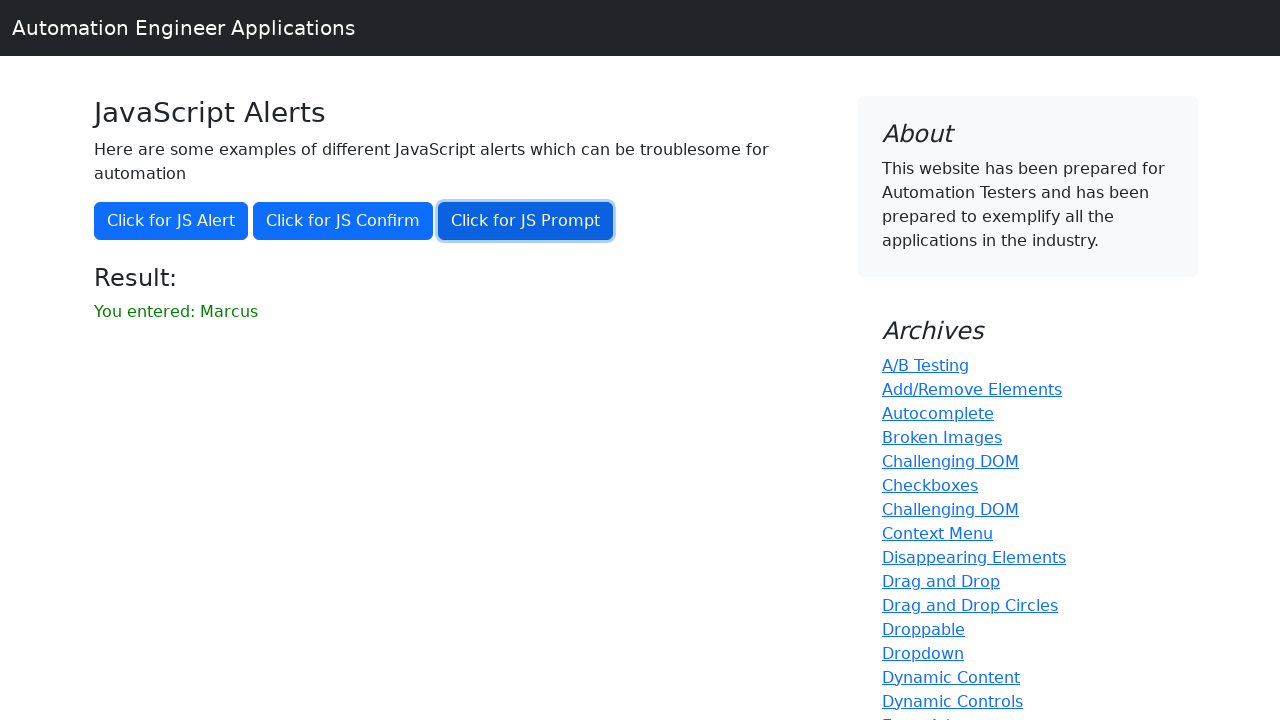

Result message element loaded after prompt was accepted
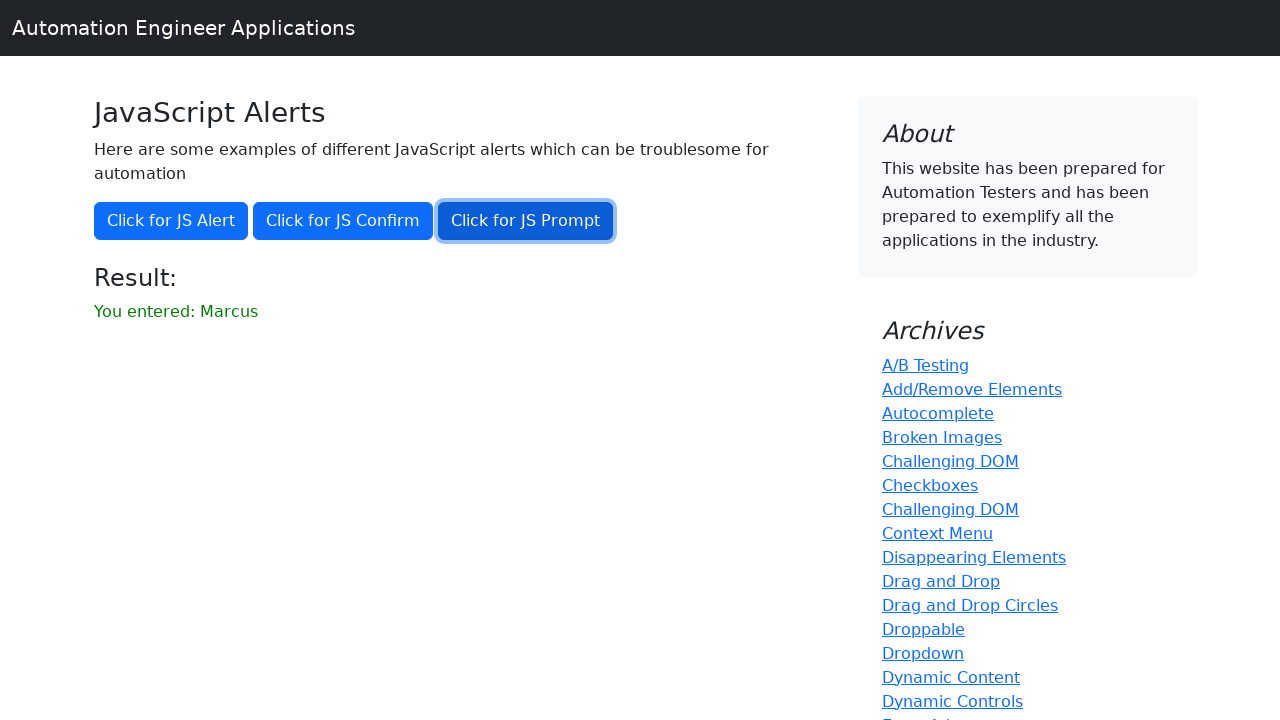

Retrieved result message text
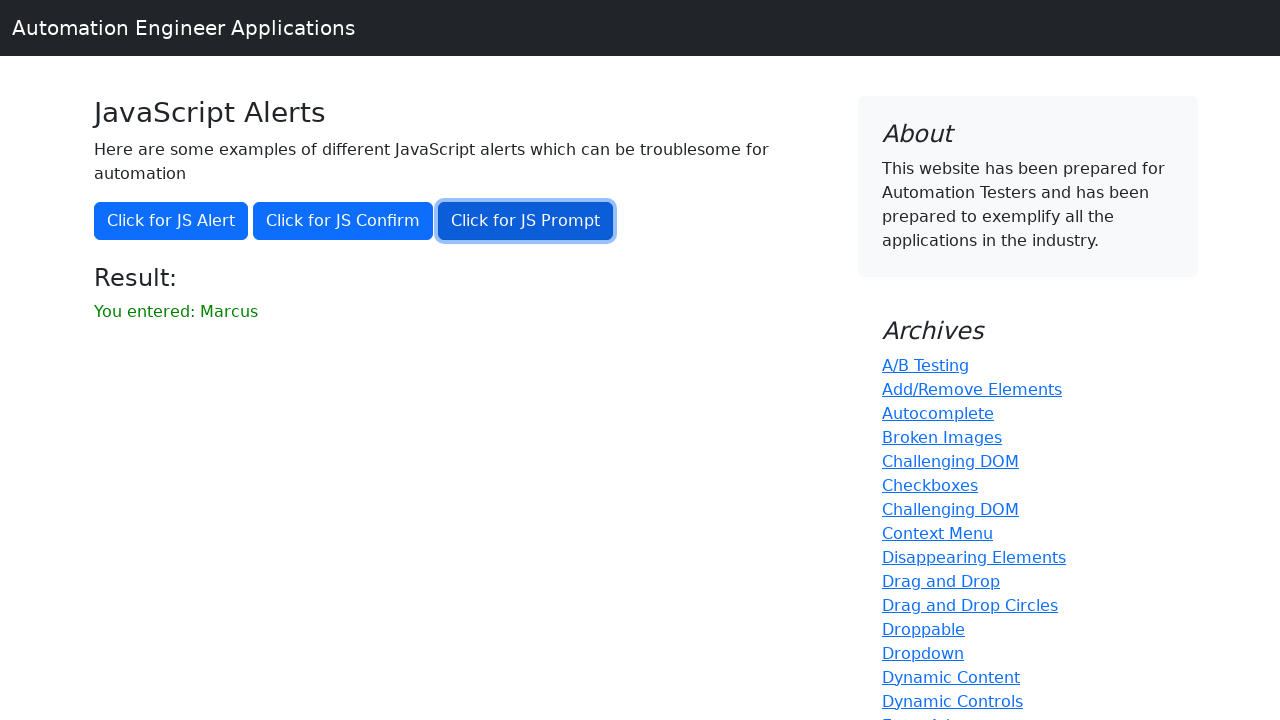

Verified that 'Marcus' appears in the result message
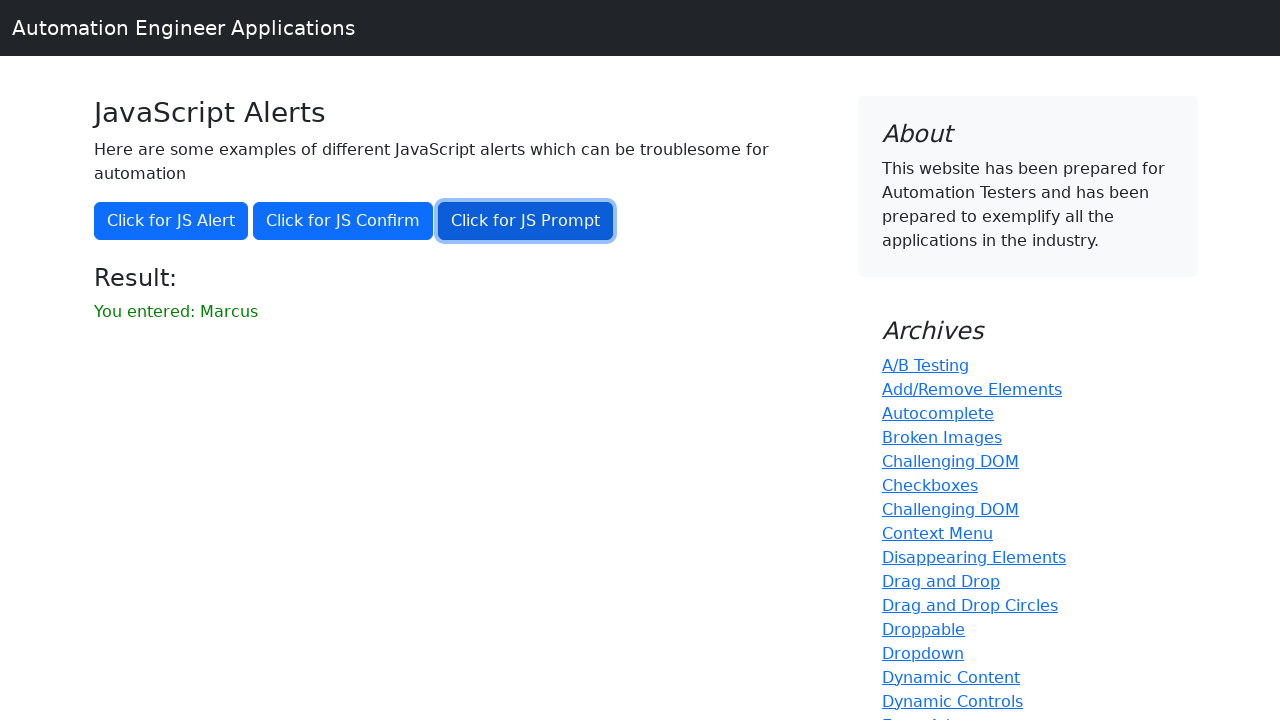

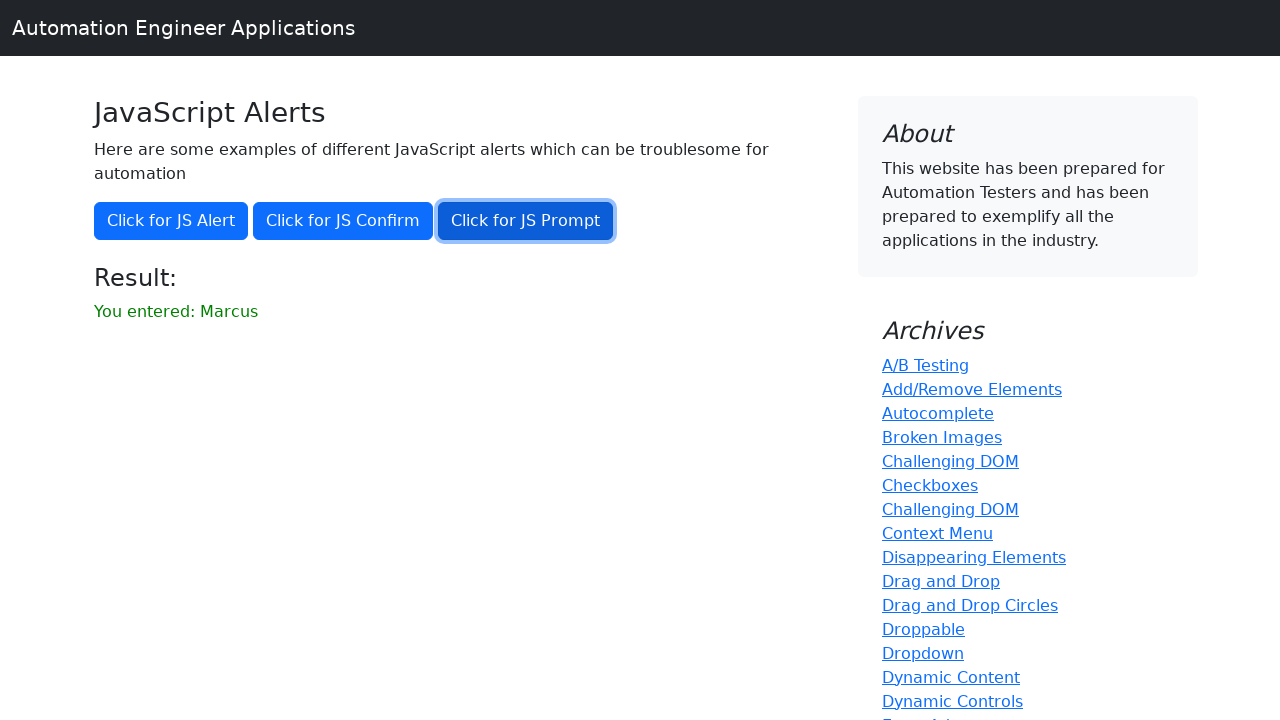